Tests infinite scroll functionality on a YouTube channel's videos page by repeatedly scrolling down until no more videos load, verifying that dynamic content loading works correctly.

Starting URL: https://www.youtube.com/user/sentdex/videos

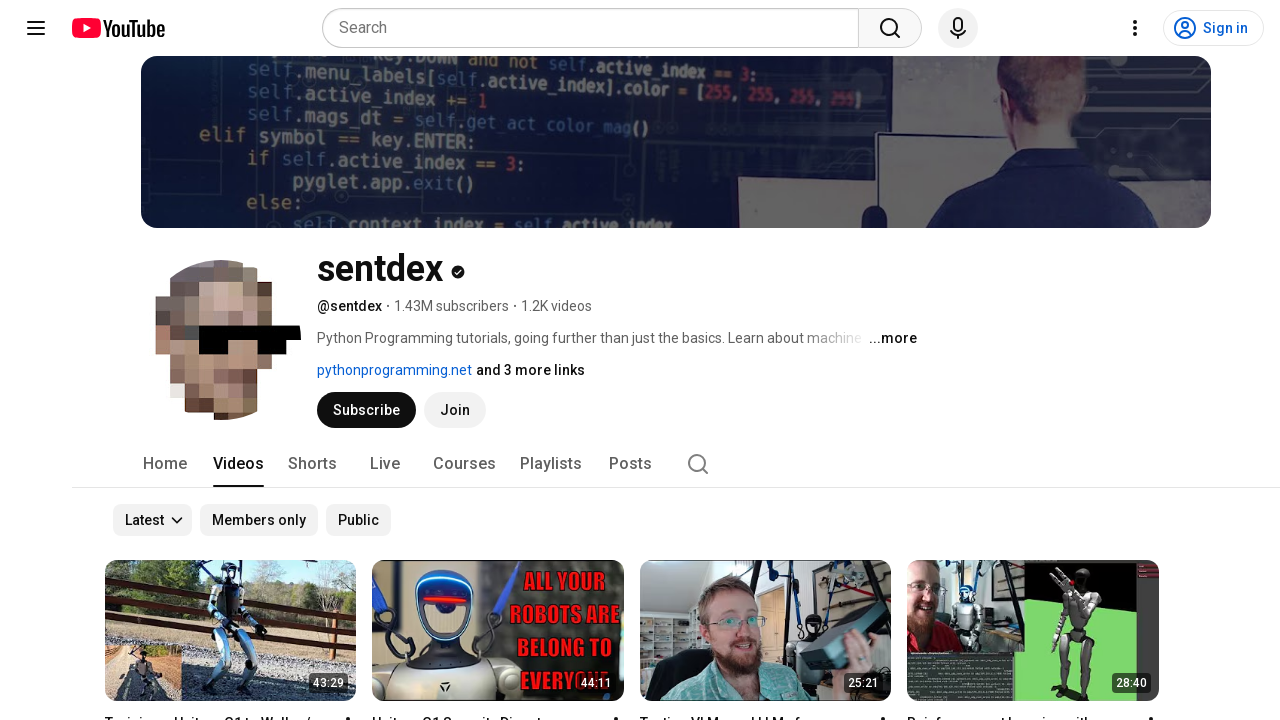

Retrieved initial count of video elements on the page
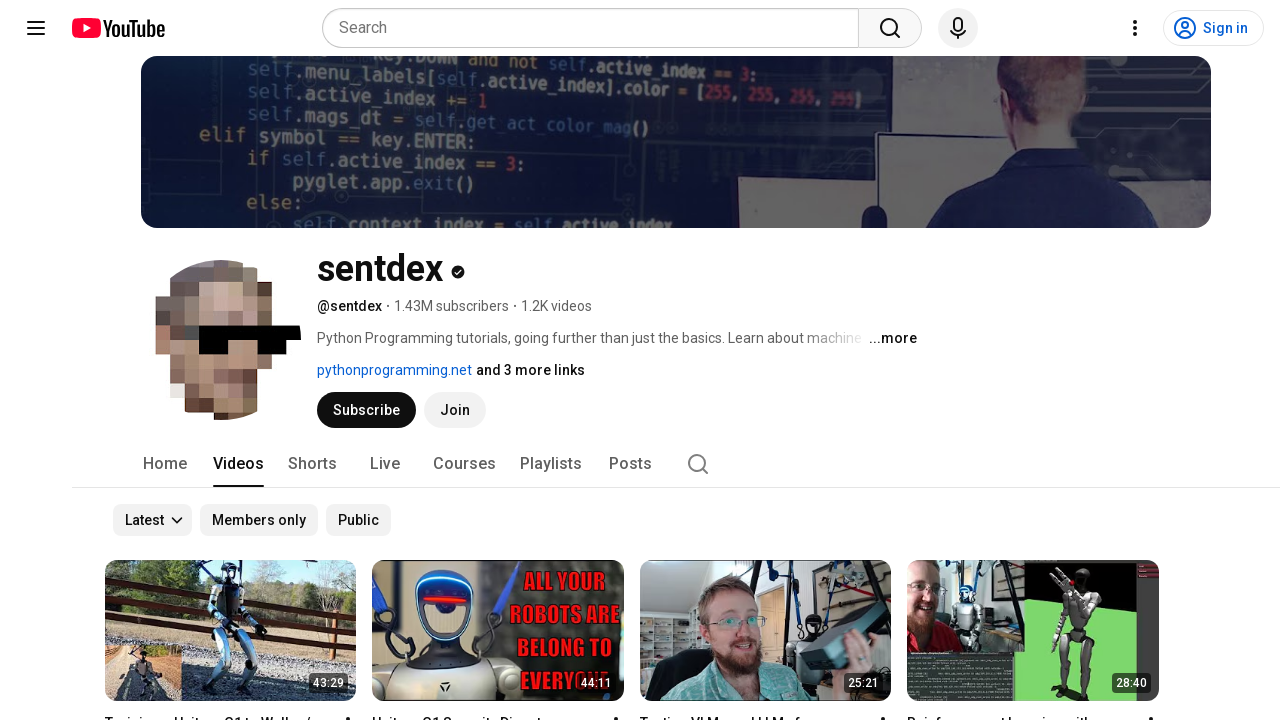

Scrolled down the page (scroll #1)
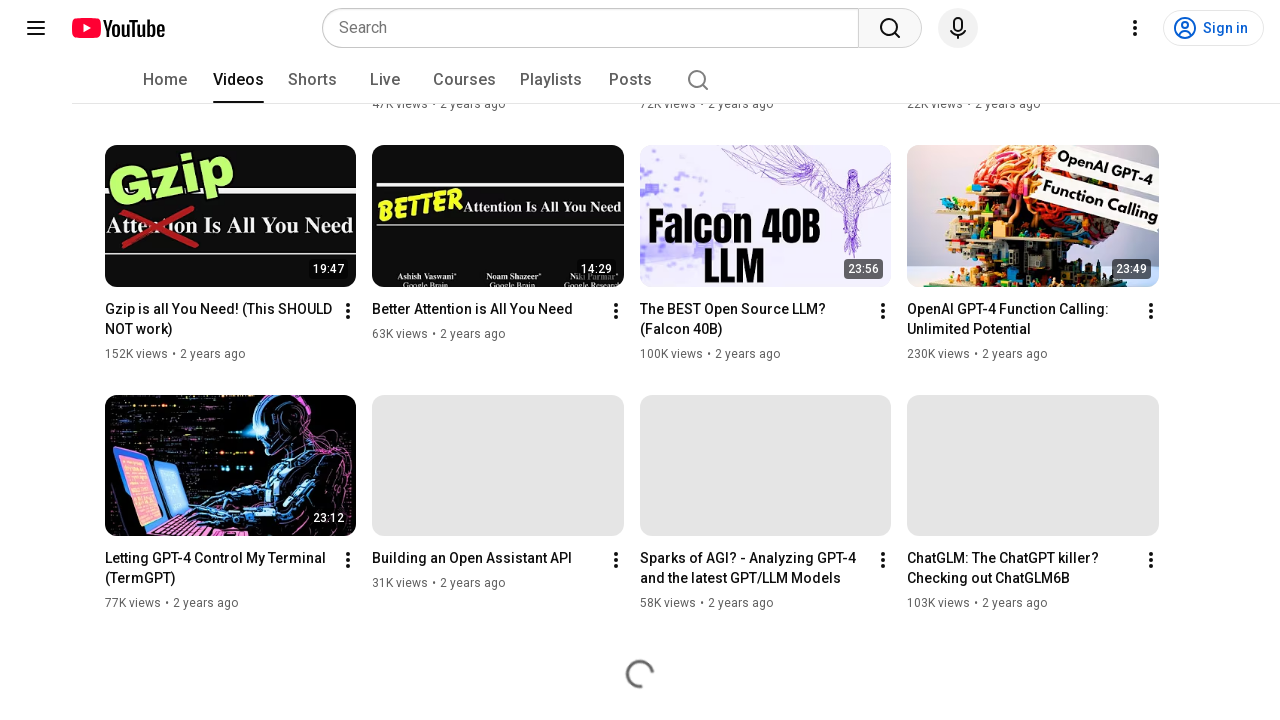

Waited 2 seconds for new content to load
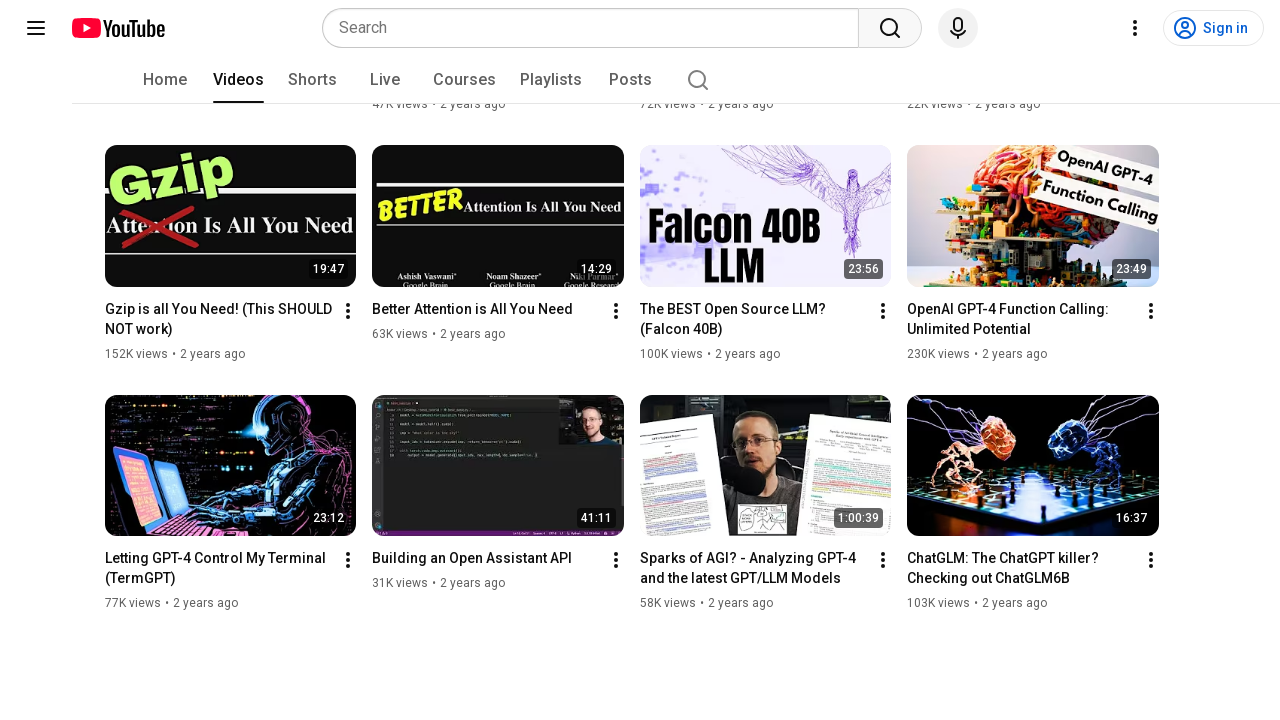

Retrieved updated video element count: 28
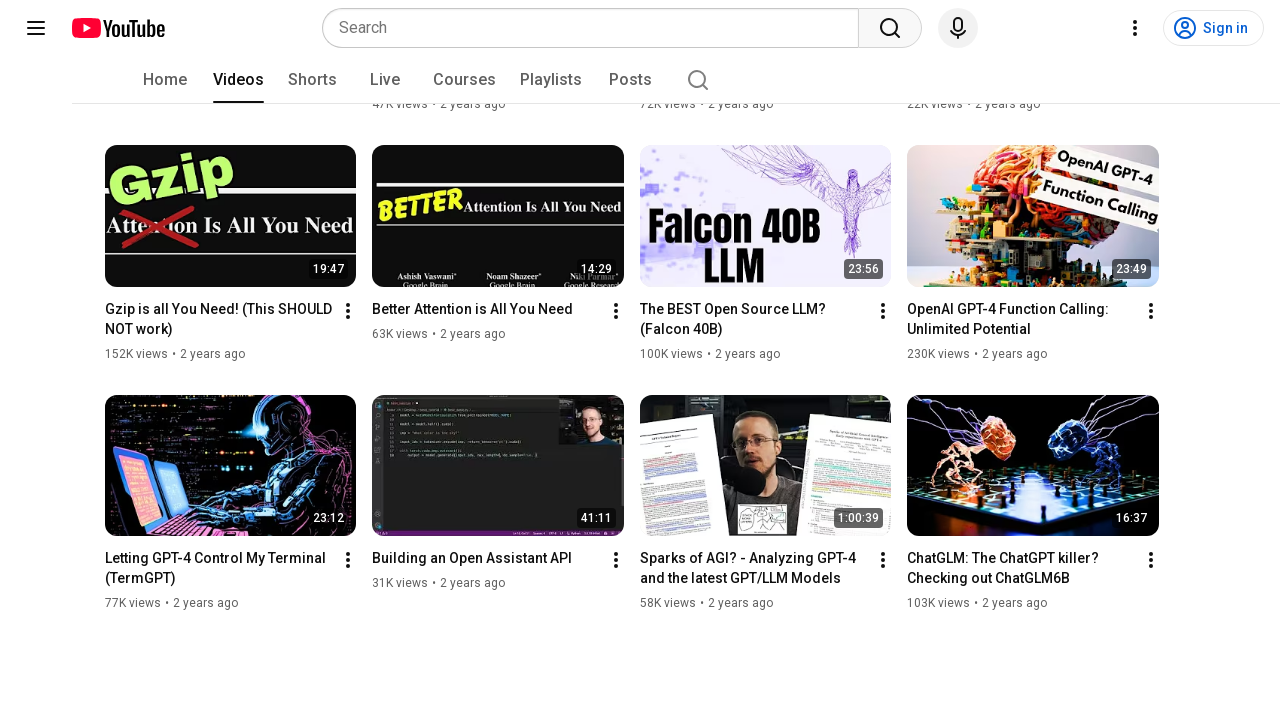

No new videos loaded - reached end of infinite scroll
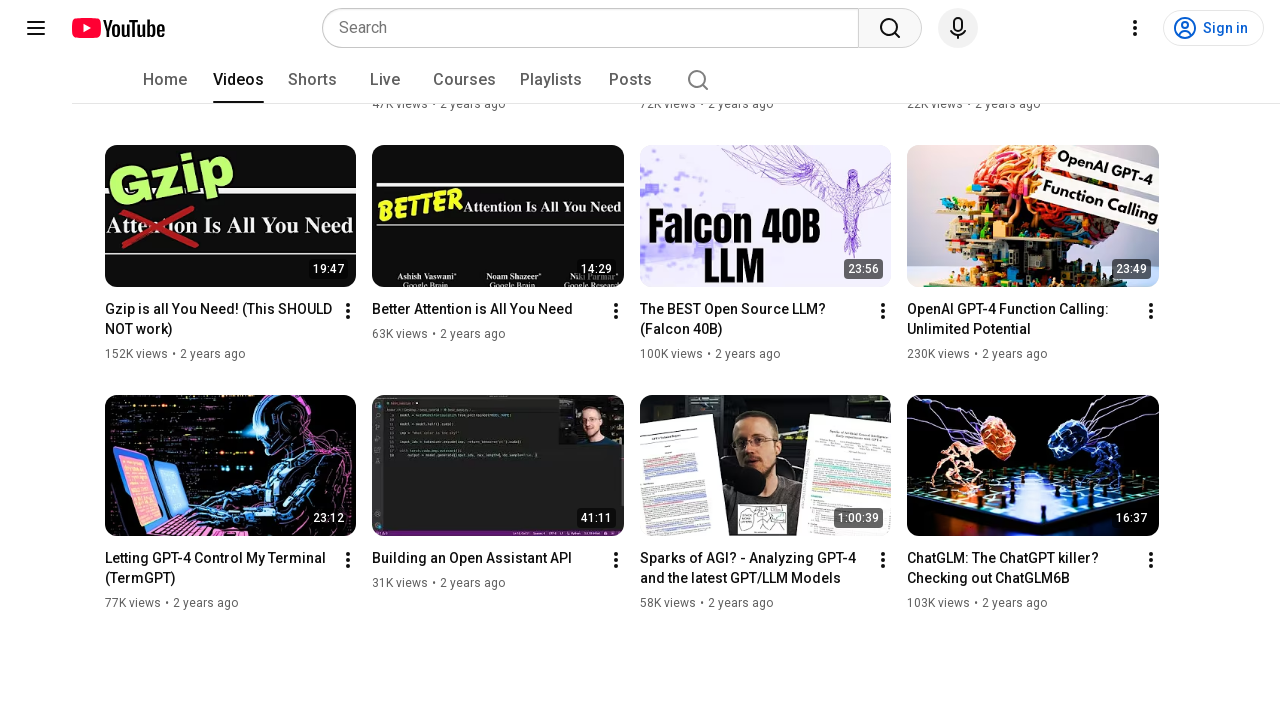

Verified that video title elements are present on the page
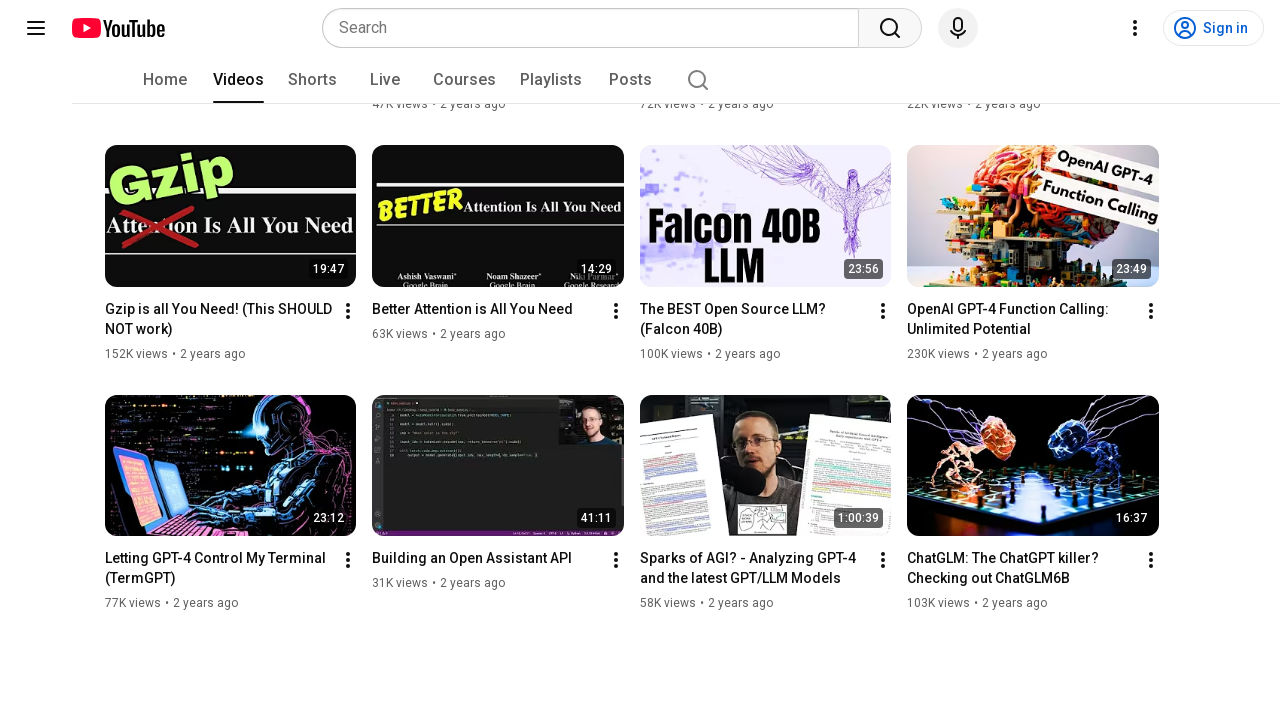

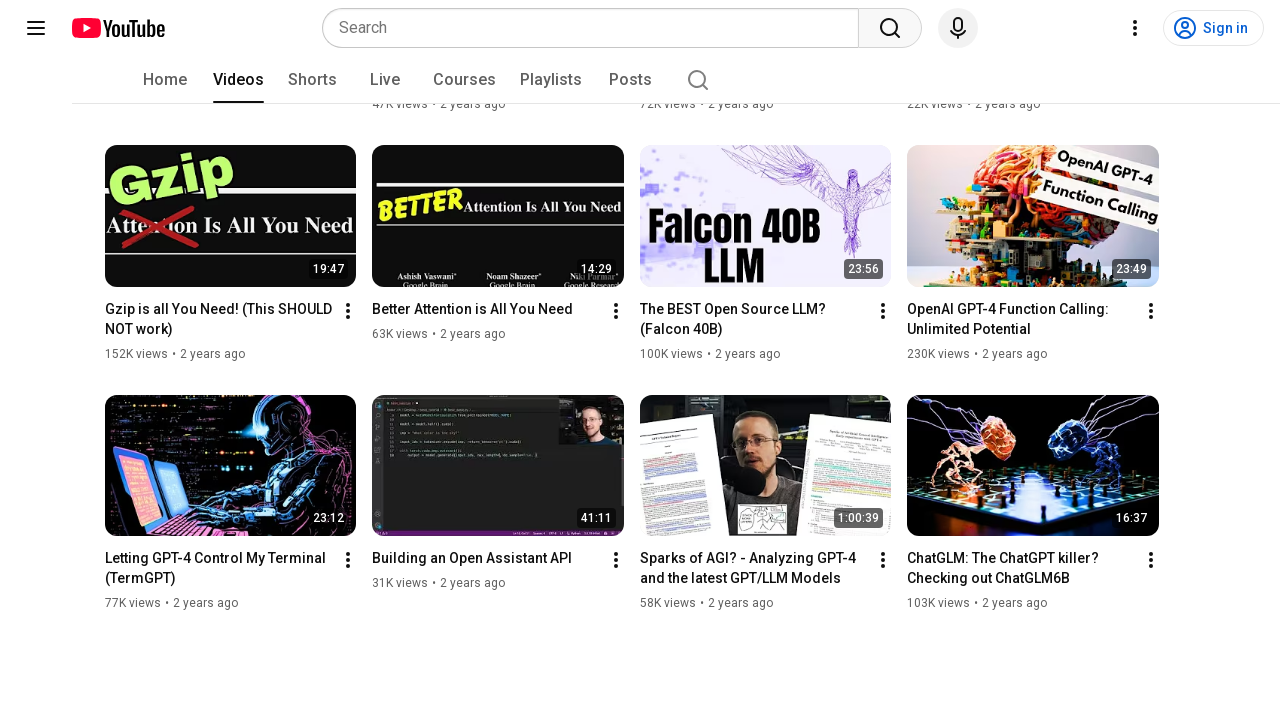